Tests the text box form on DemoQA by filling in full name, email, current address, and permanent address fields, then submitting the form and verifying the submitted data is displayed correctly.

Starting URL: http://demoqa.com/text-box

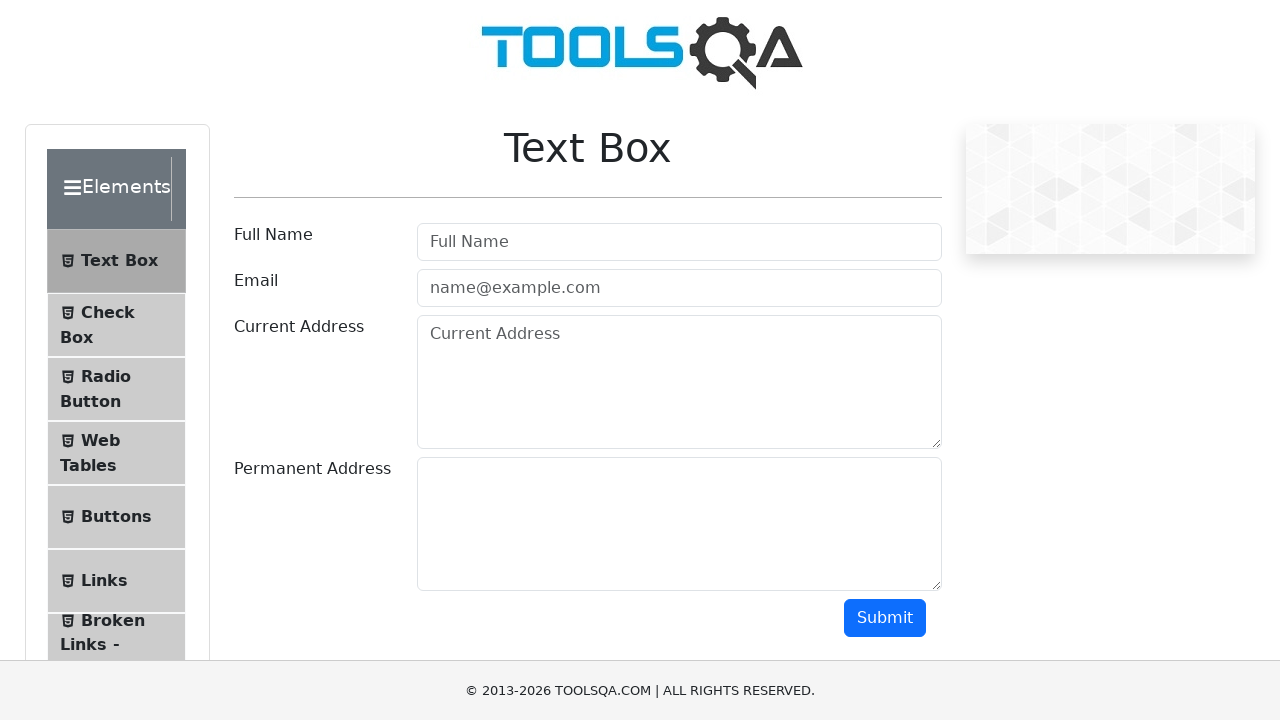

Filled full name field with 'Automation' on //input[@id='userName']
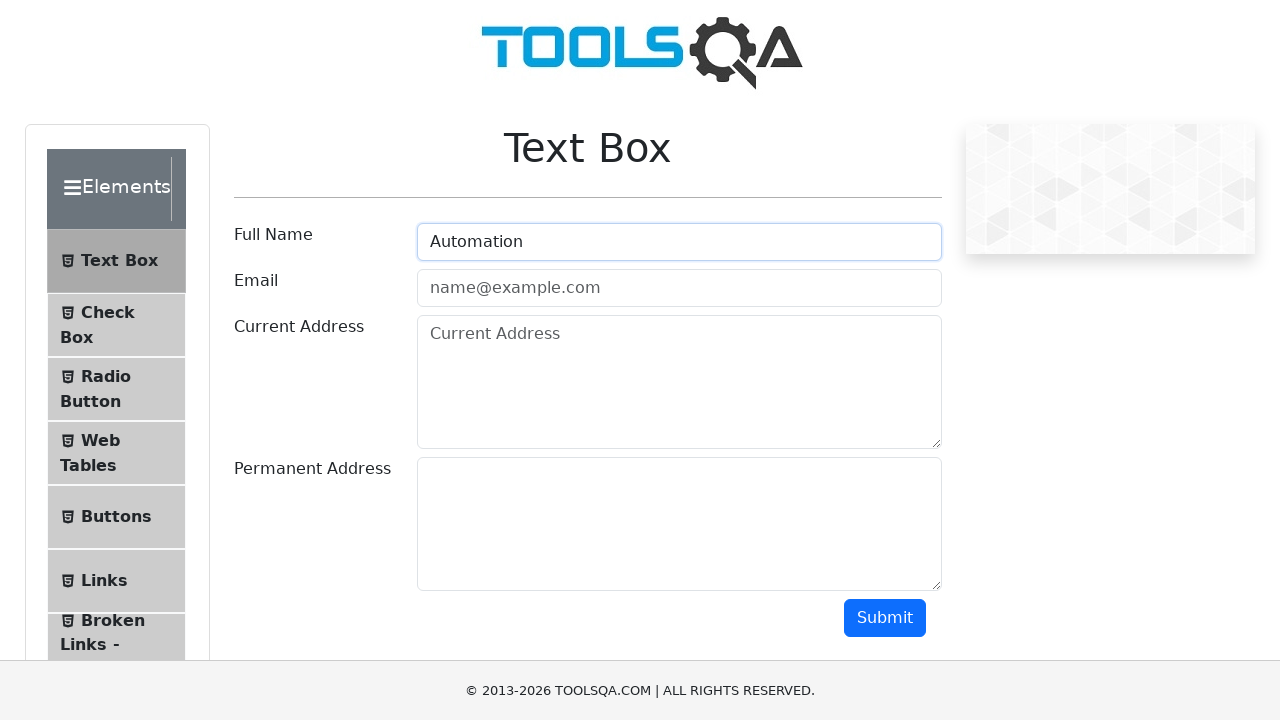

Filled email field with 'testing@gmail.com' on //input[@id='userEmail']
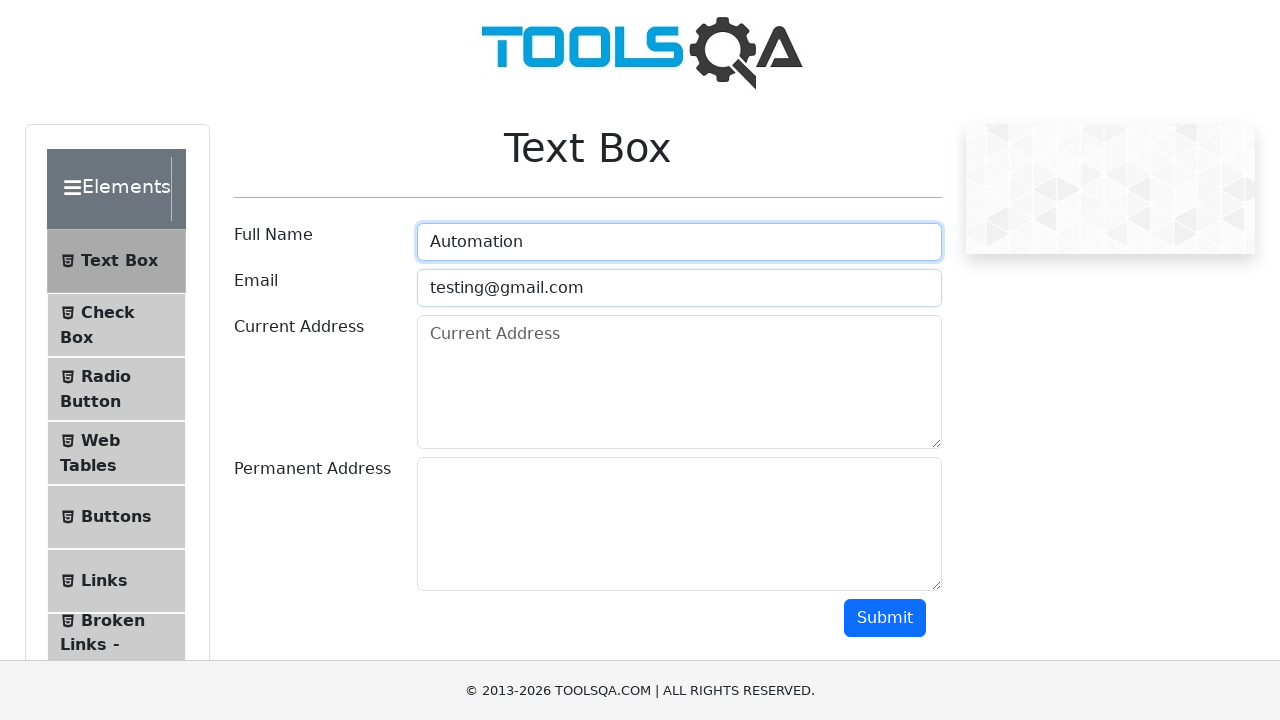

Filled current address field with 'Testing Current Address' on //textarea[@id='currentAddress']
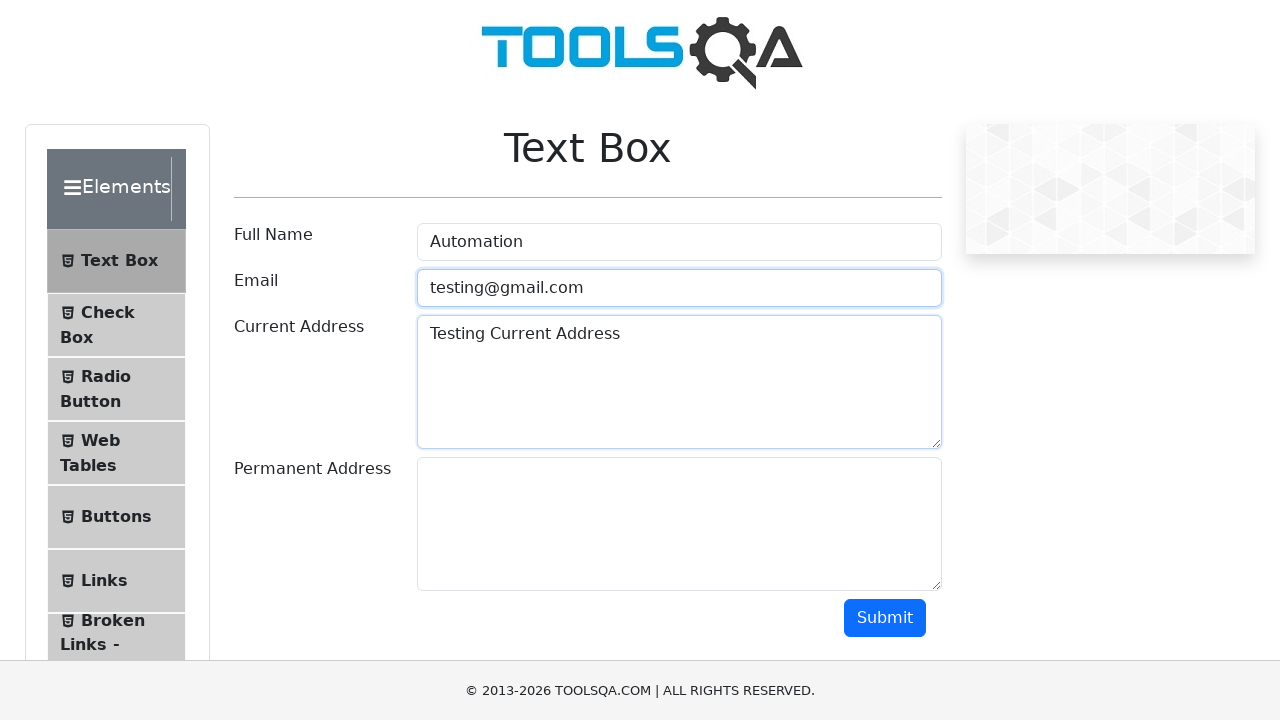

Filled permanent address field with 'Testing Permanent Address' on //textarea[@id='permanentAddress']
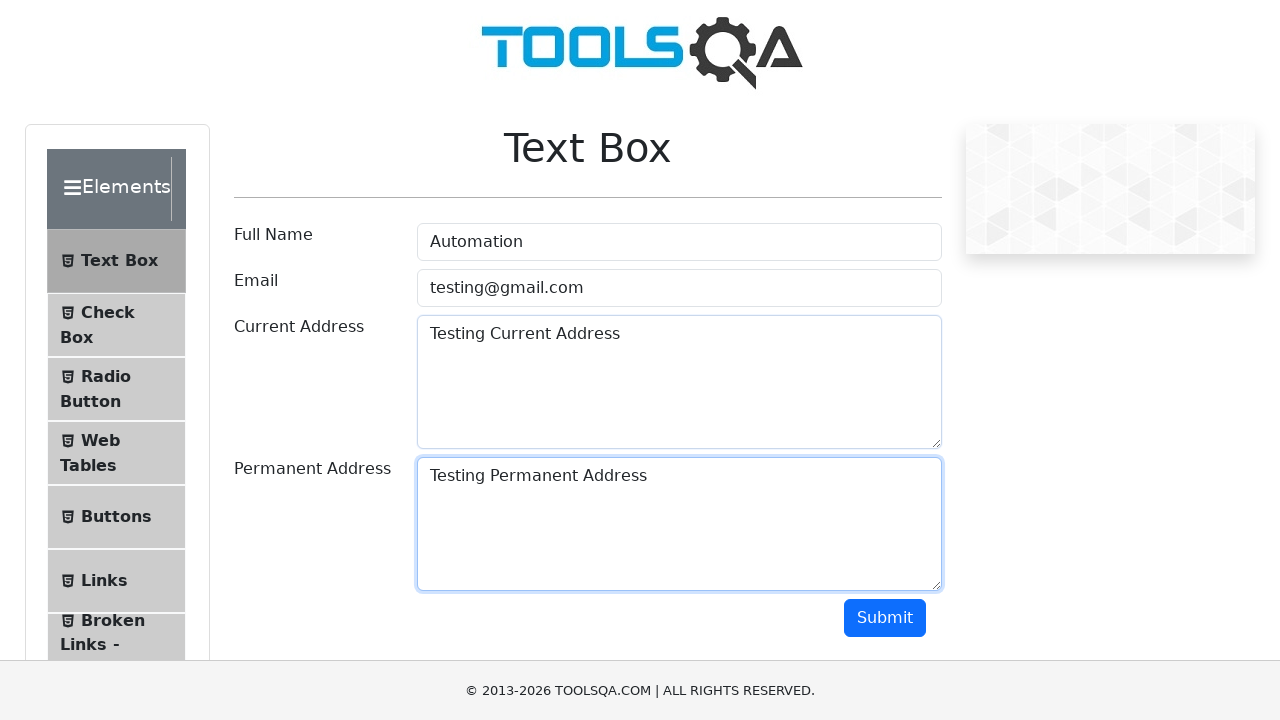

Clicked submit button to submit the form at (885, 618) on xpath=//button[@id='submit']
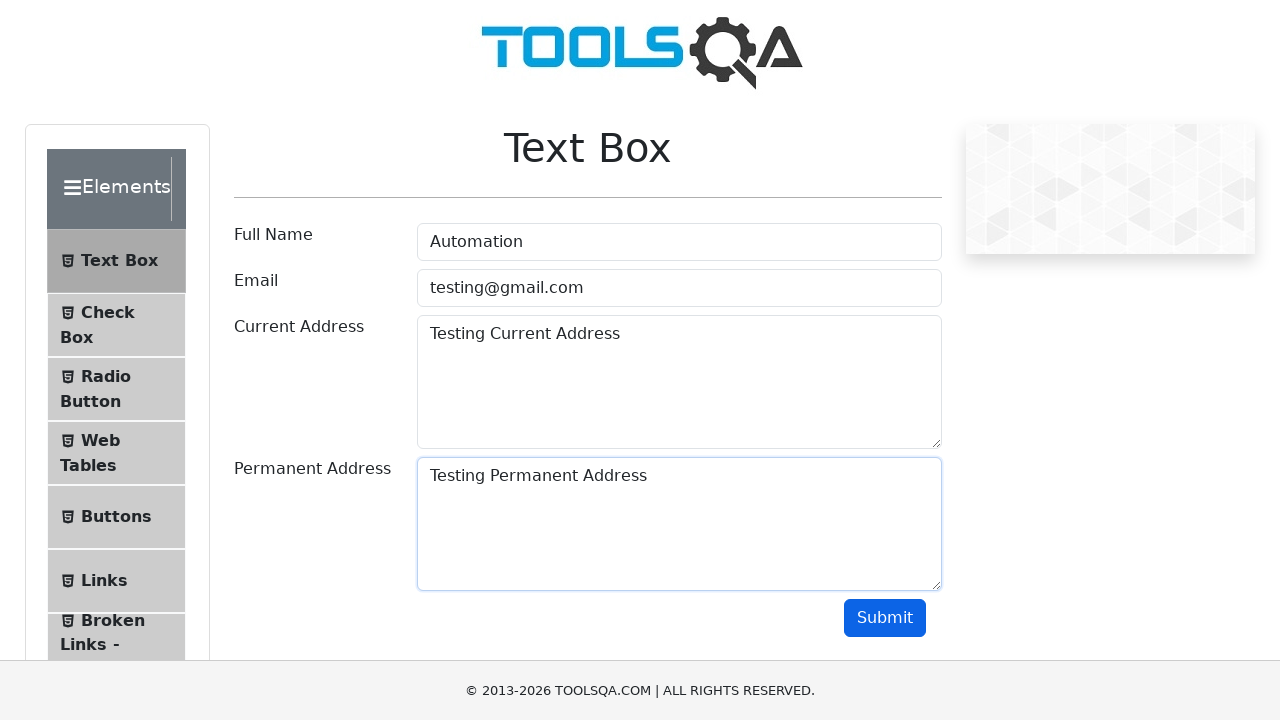

Output section loaded after form submission
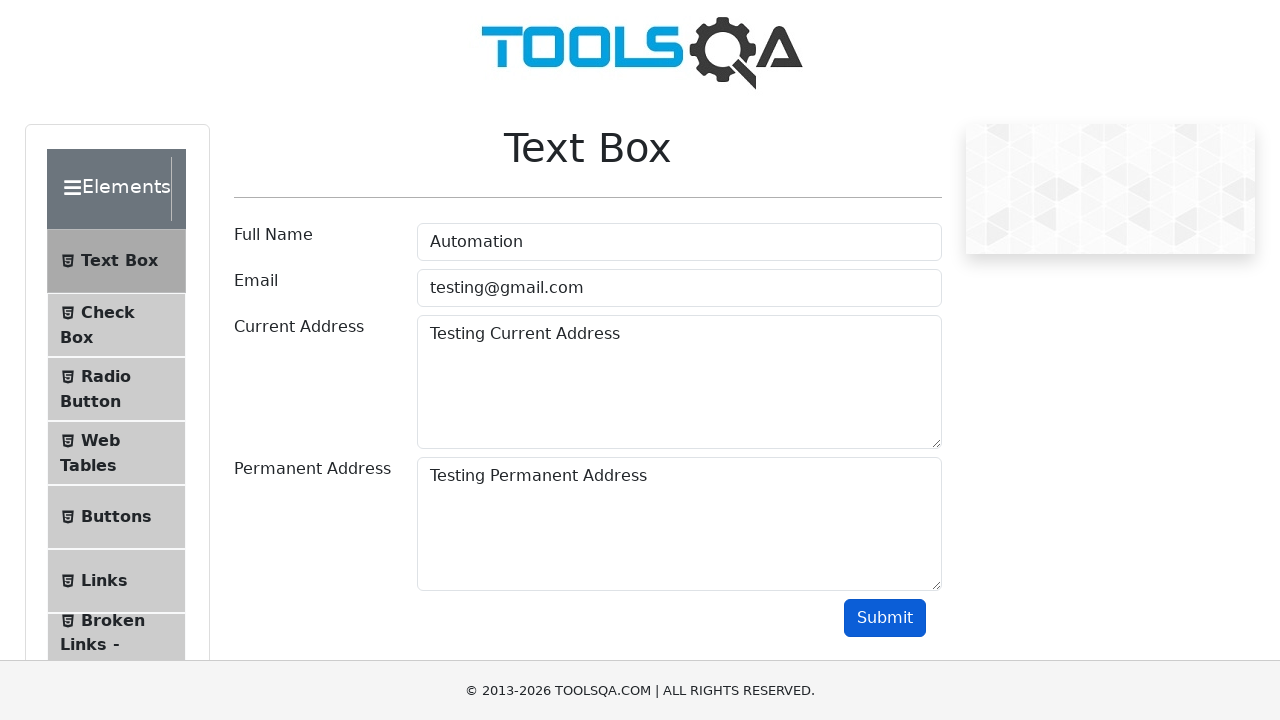

Verified full name 'Automation' appears in output
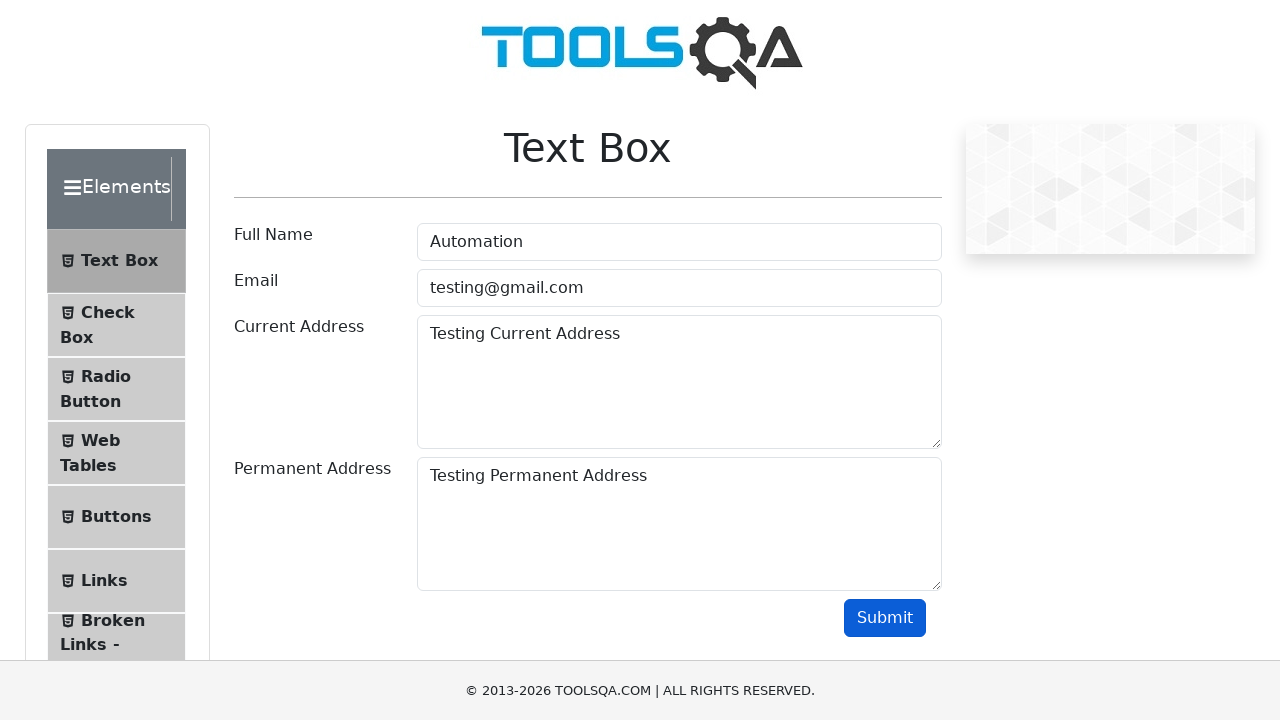

Verified email 'testing' appears in output
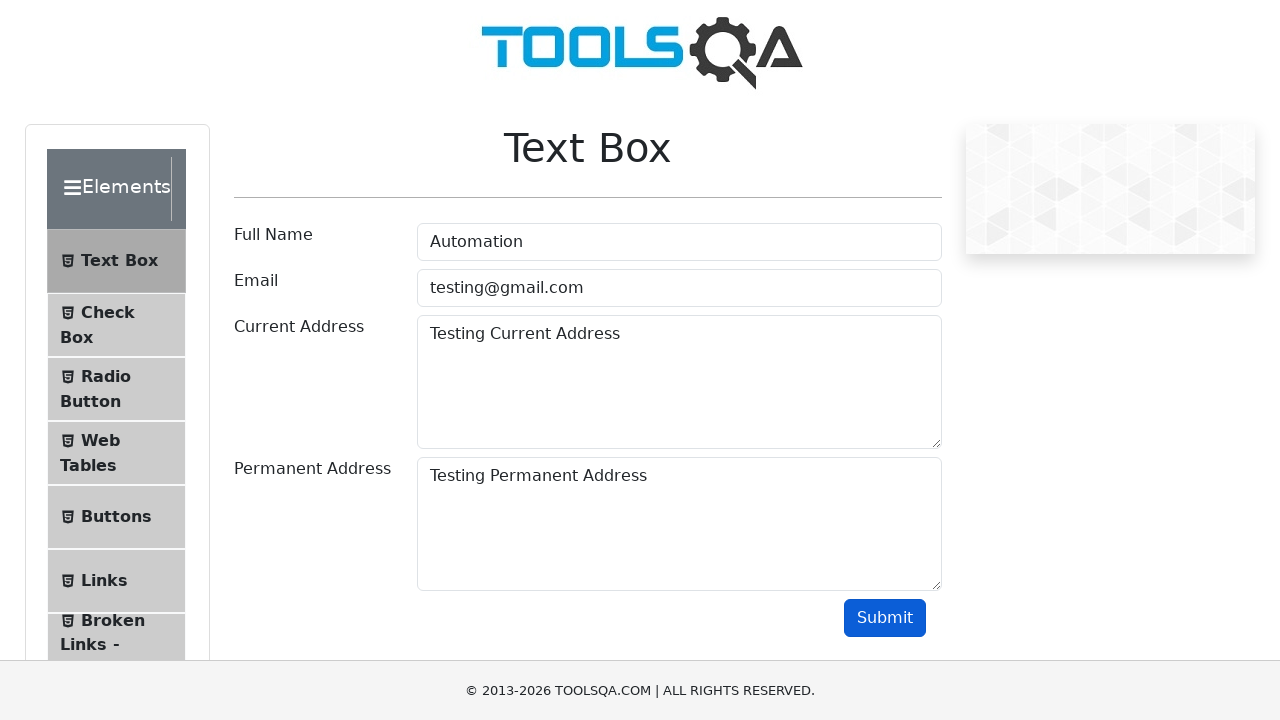

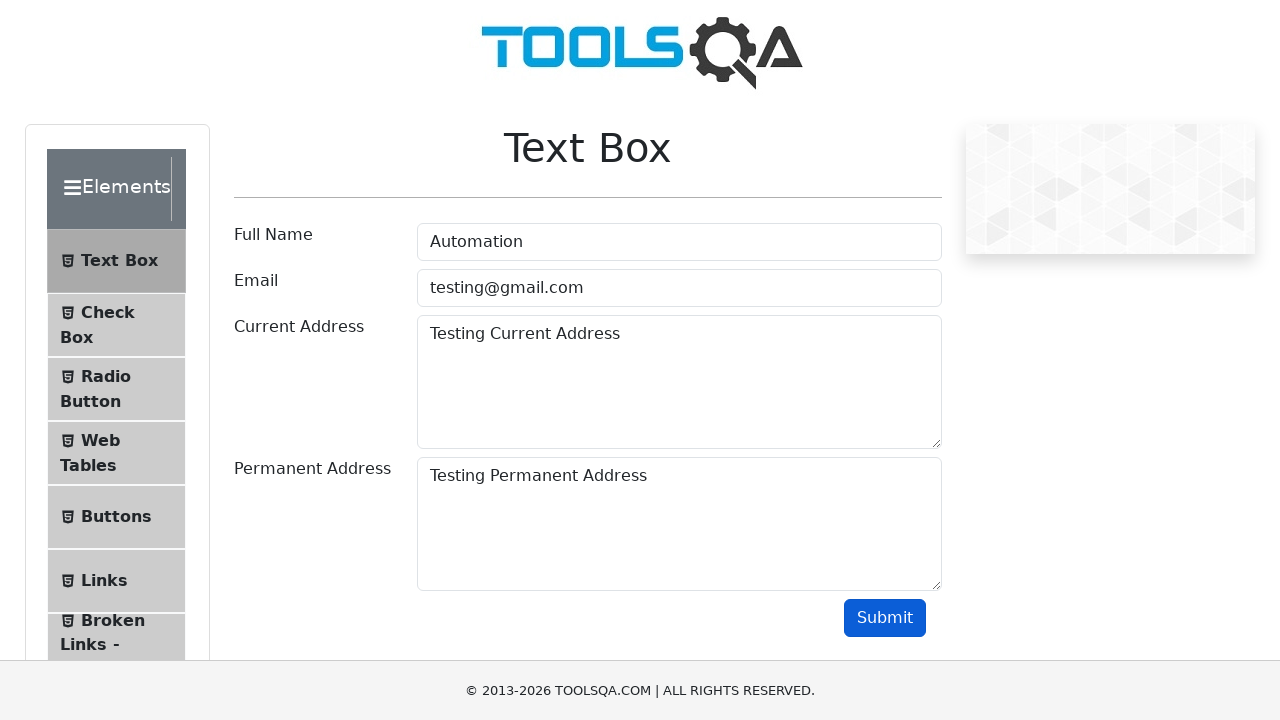